Tests browser window handling functionality by clicking a button that opens a message window, then switching between the parent and child windows to interact with content.

Starting URL: https://demoqa.com/browser-windows

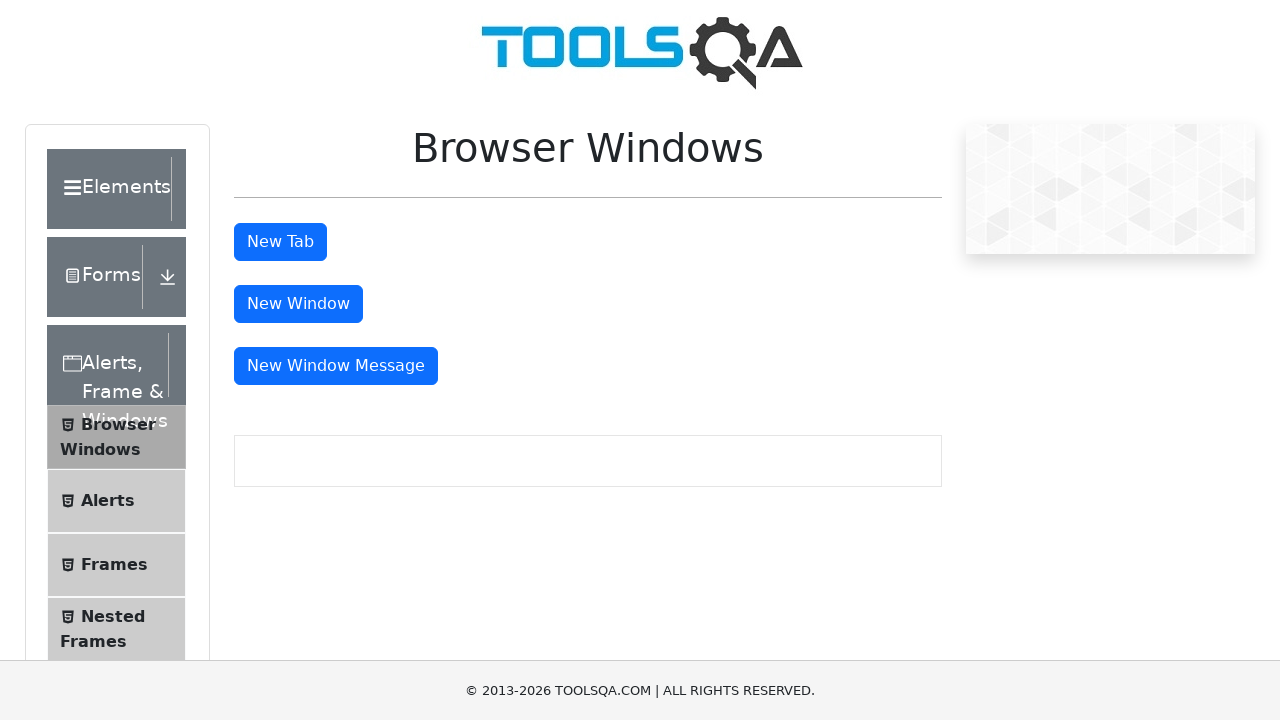

Clicked the message window button to open a new window at (336, 366) on #messageWindowButton
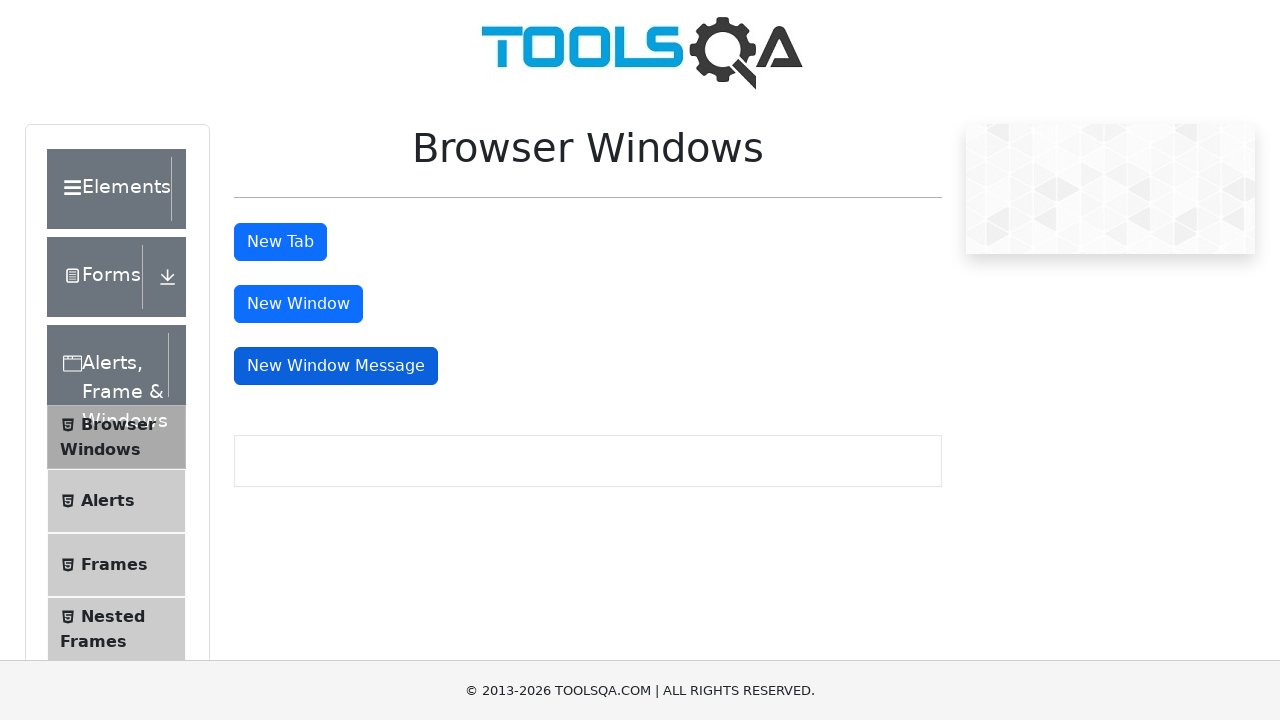

Waited 800ms for new window to open
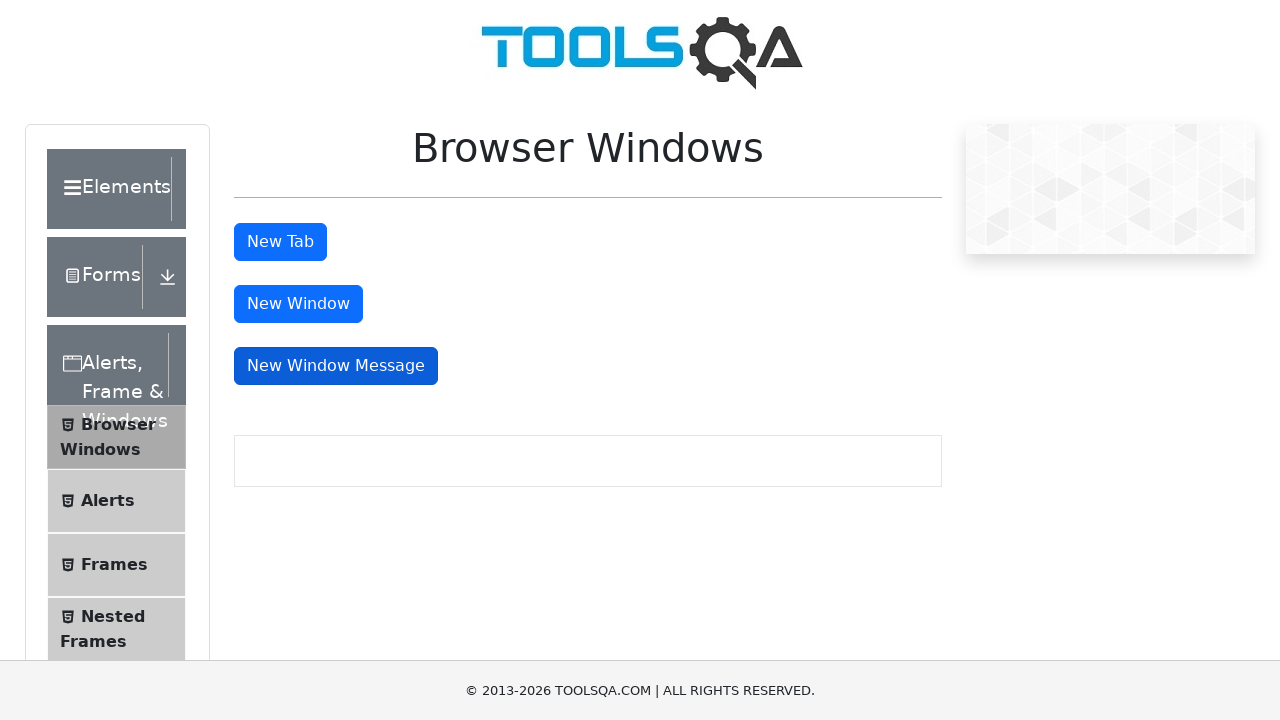

Retrieved all open pages/windows from context
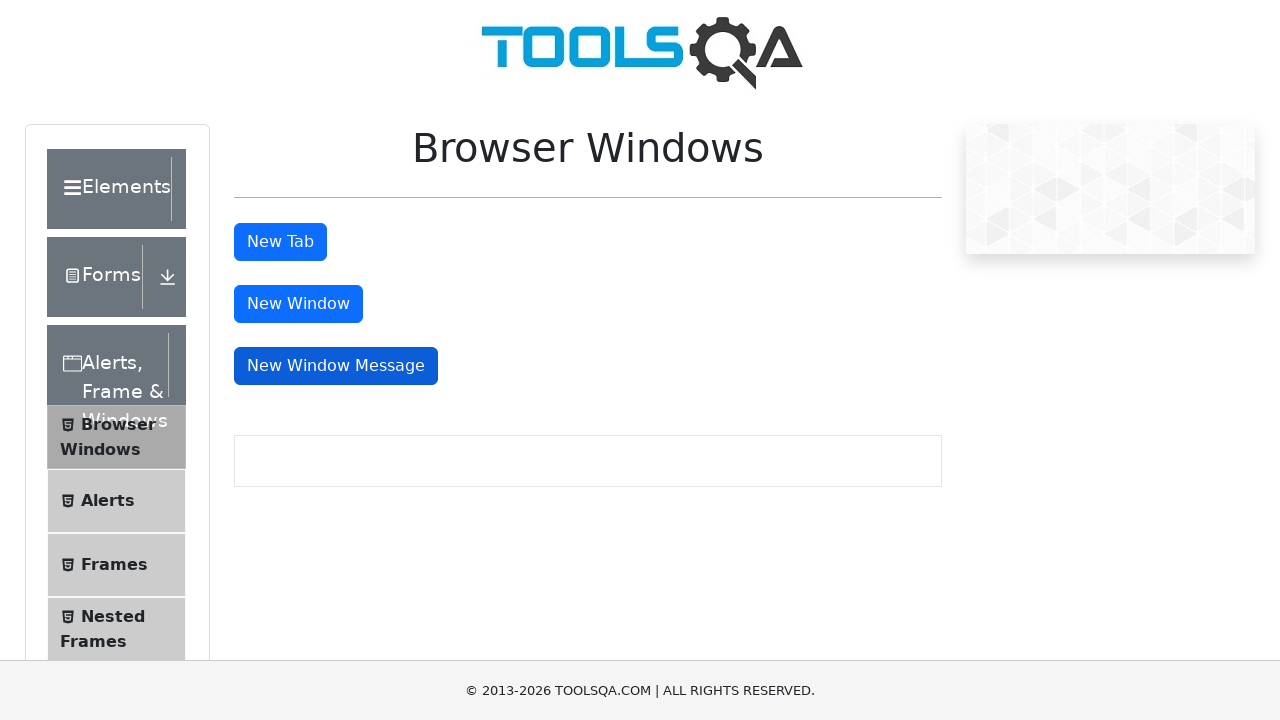

New window detected, switched to child window
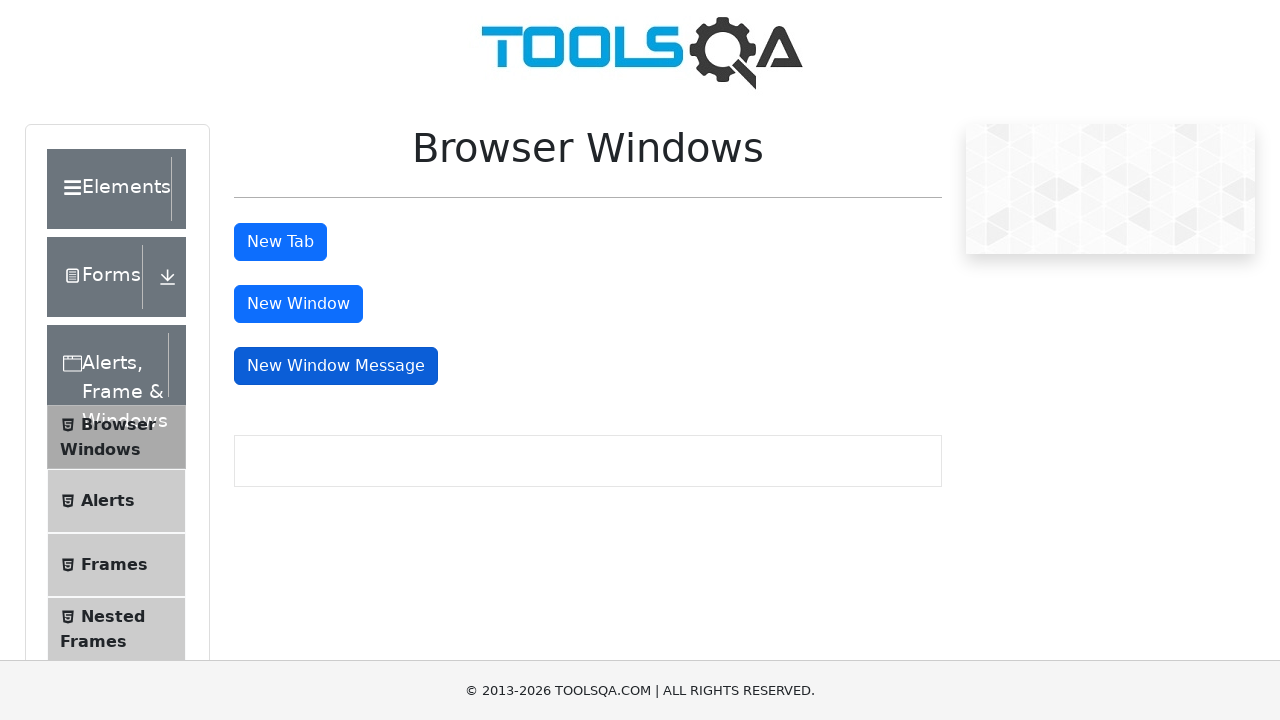

Waited for child window content to load (domcontentloaded)
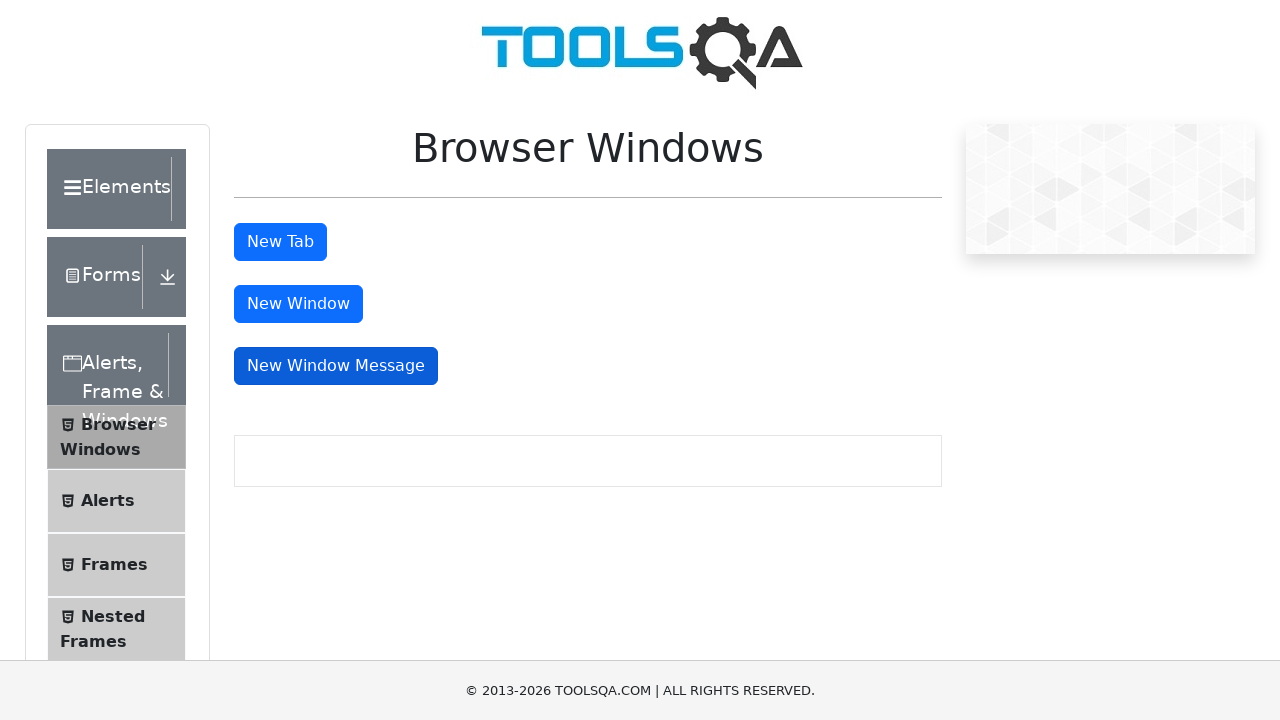

Retrieved body text content from child window
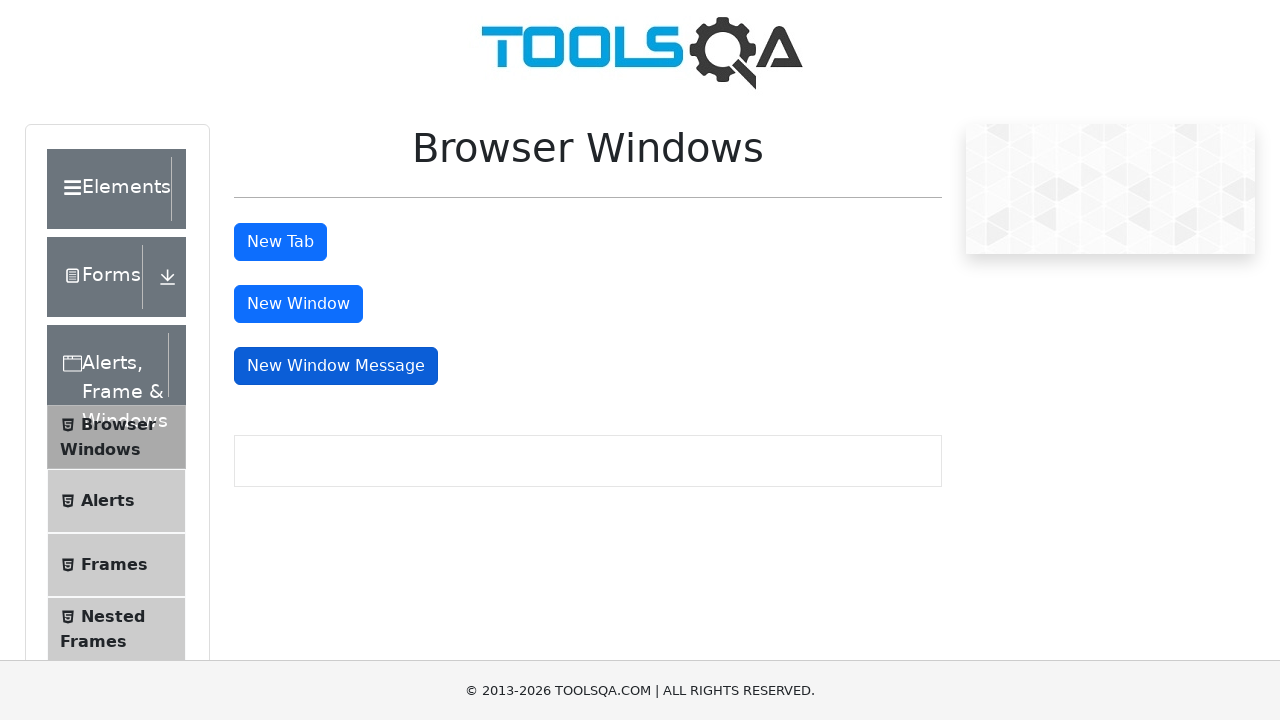

Closed the child window
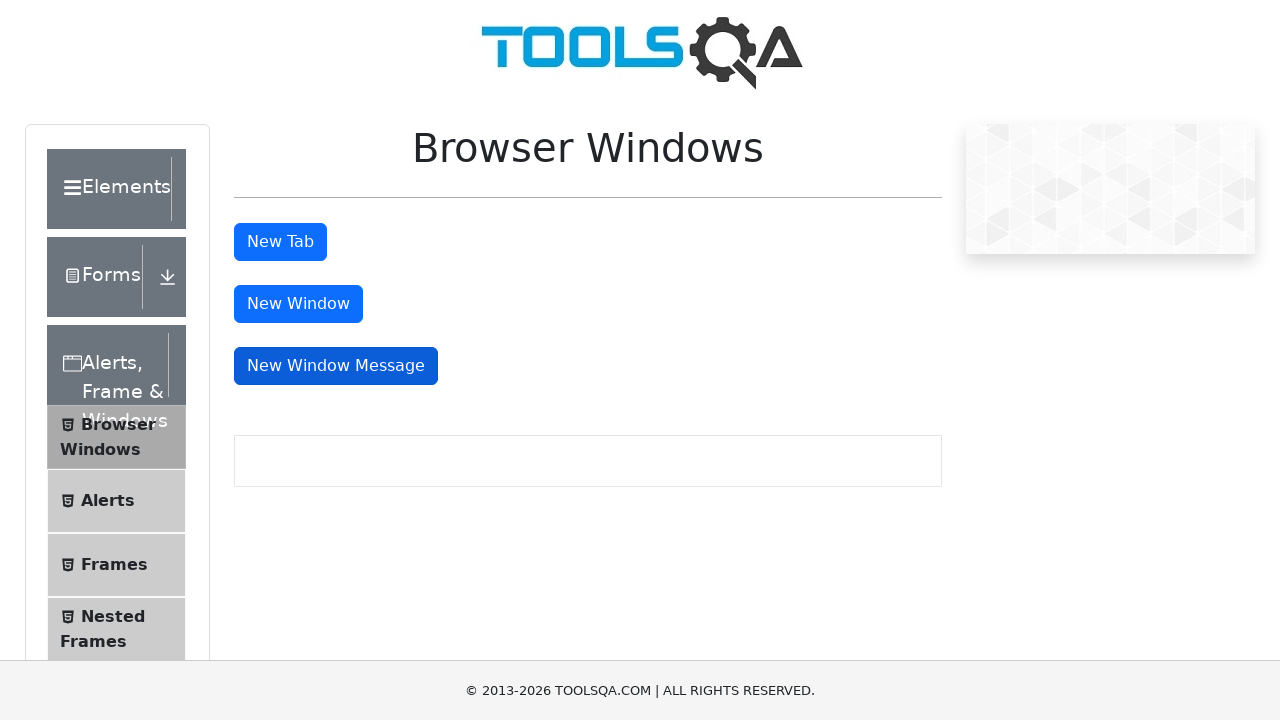

Switched back to parent window
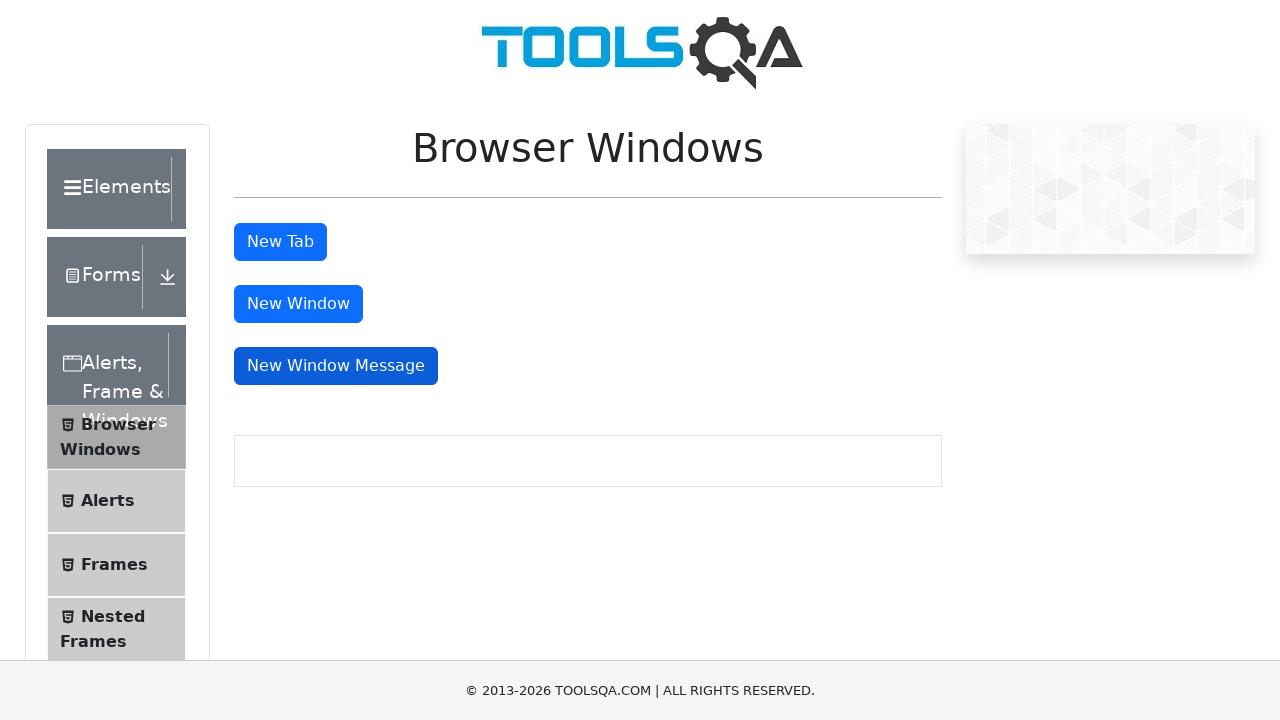

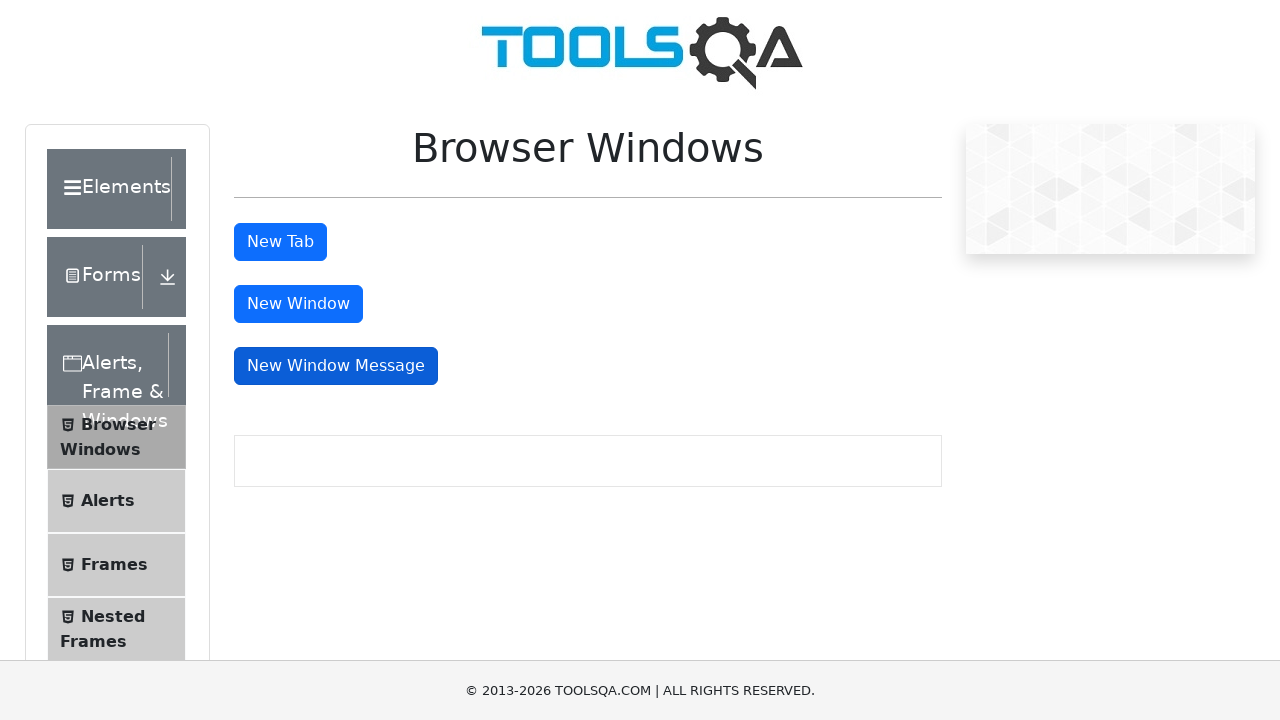